Navigates to Walmart and performs refresh and navigation actions

Starting URL: https://www.walmart.com

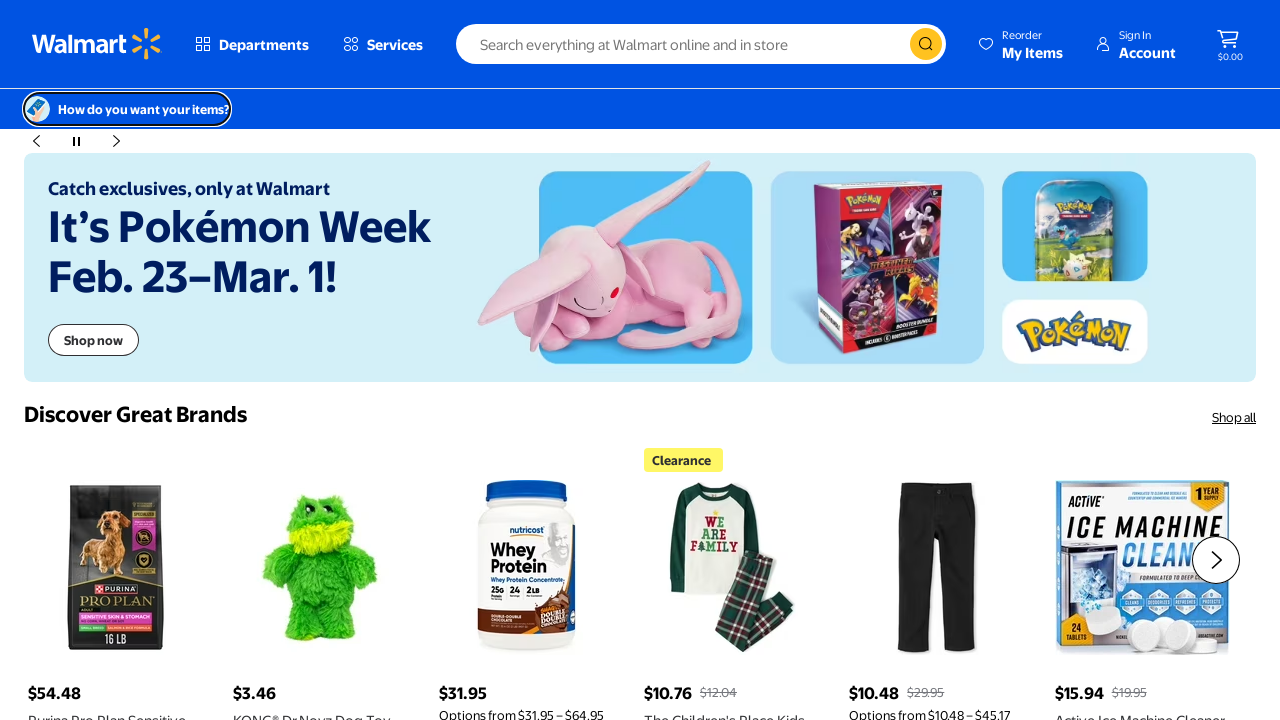

Reloaded Walmart page
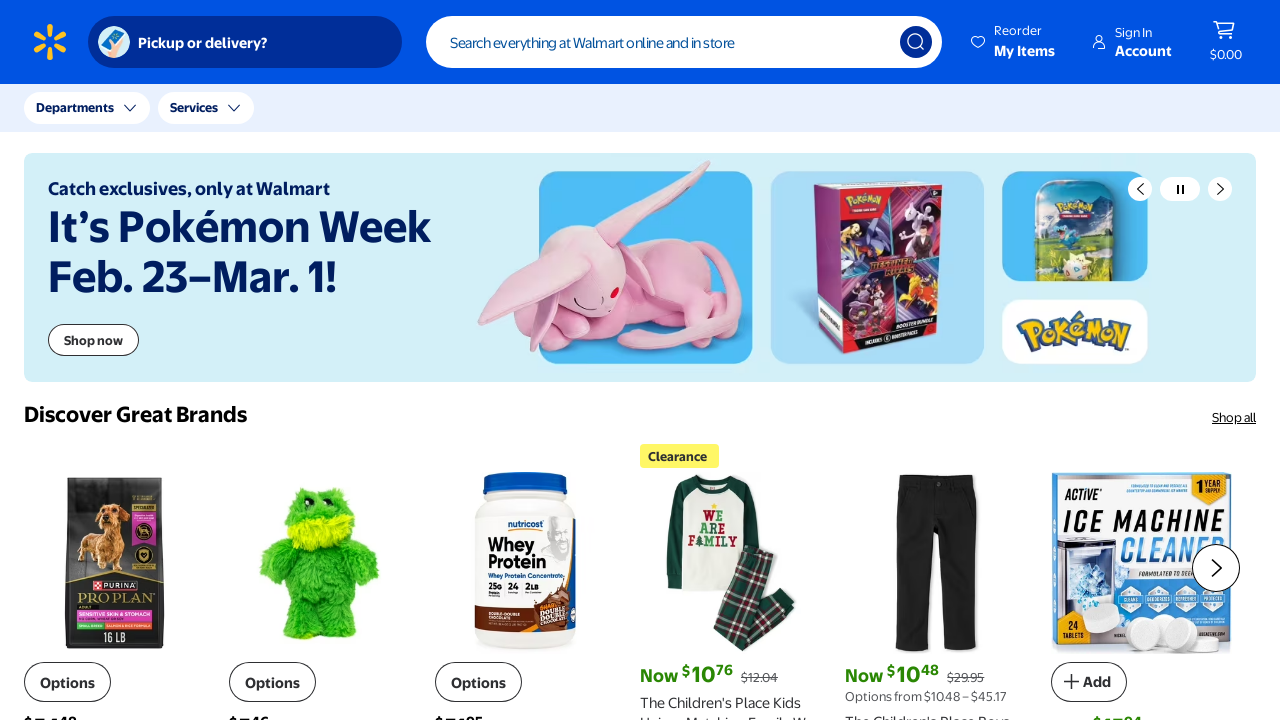

Navigated back to previous page
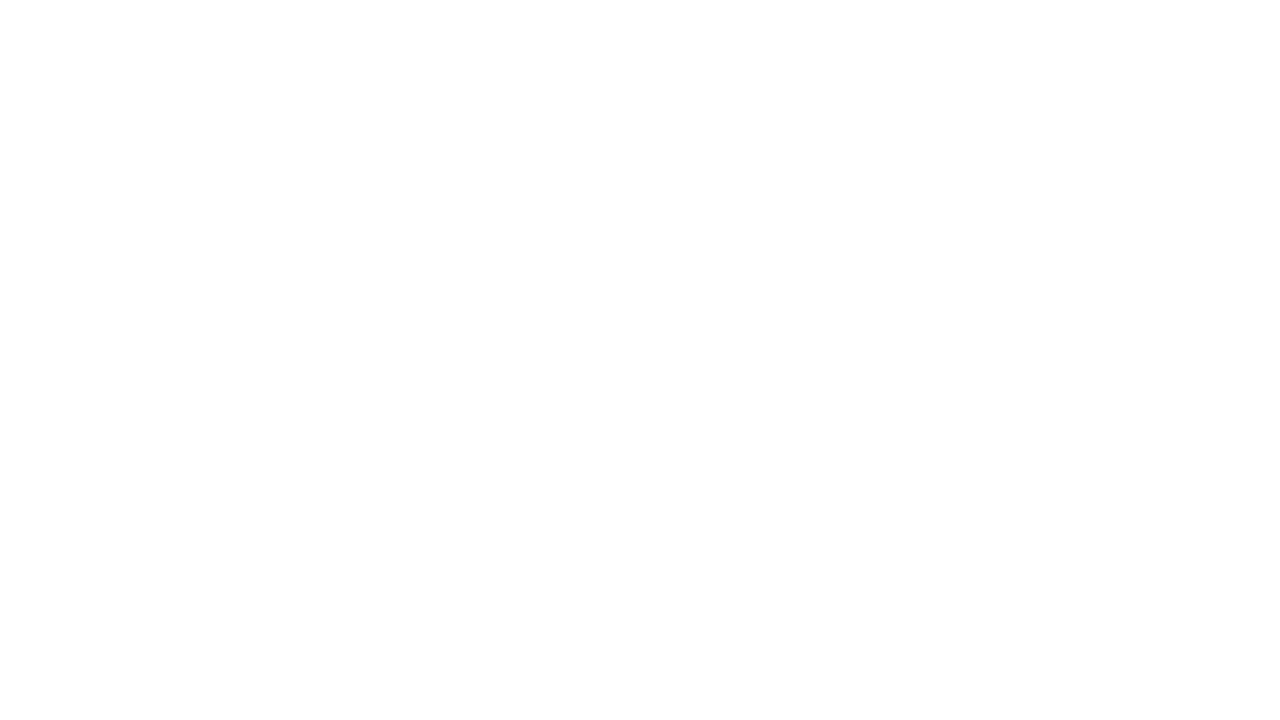

Reloaded page after navigating back
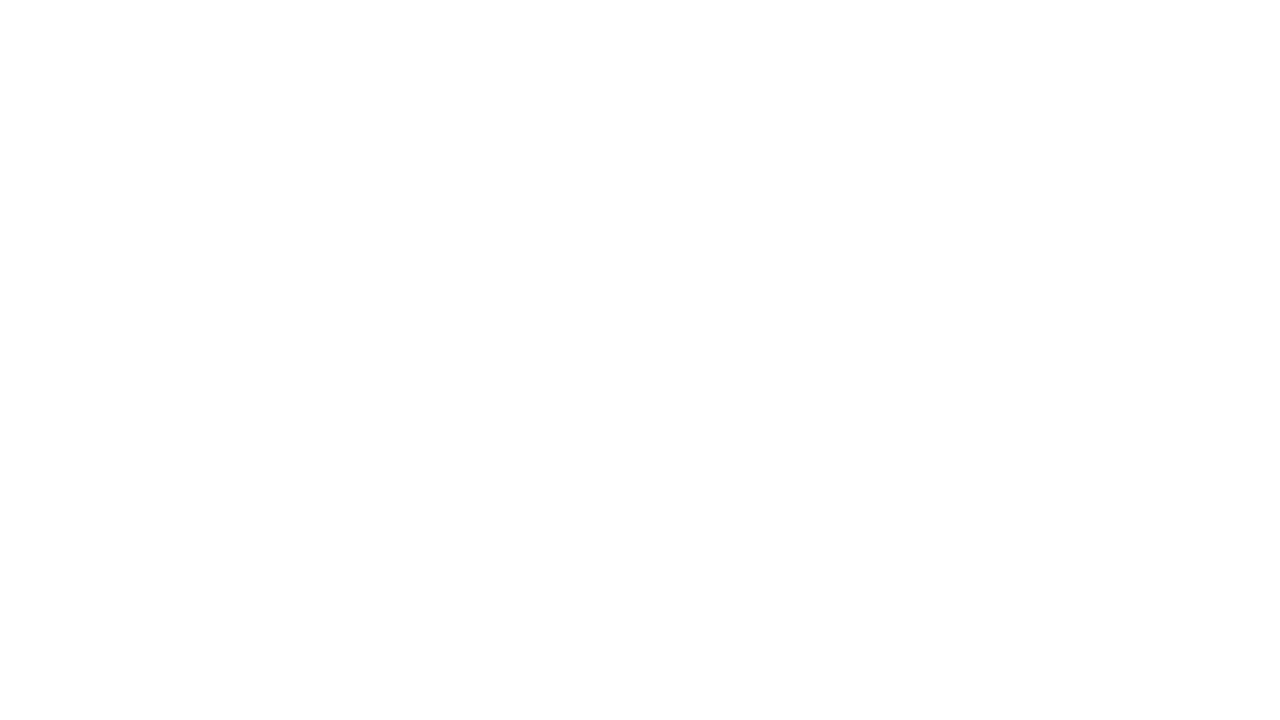

Navigated forward to next page
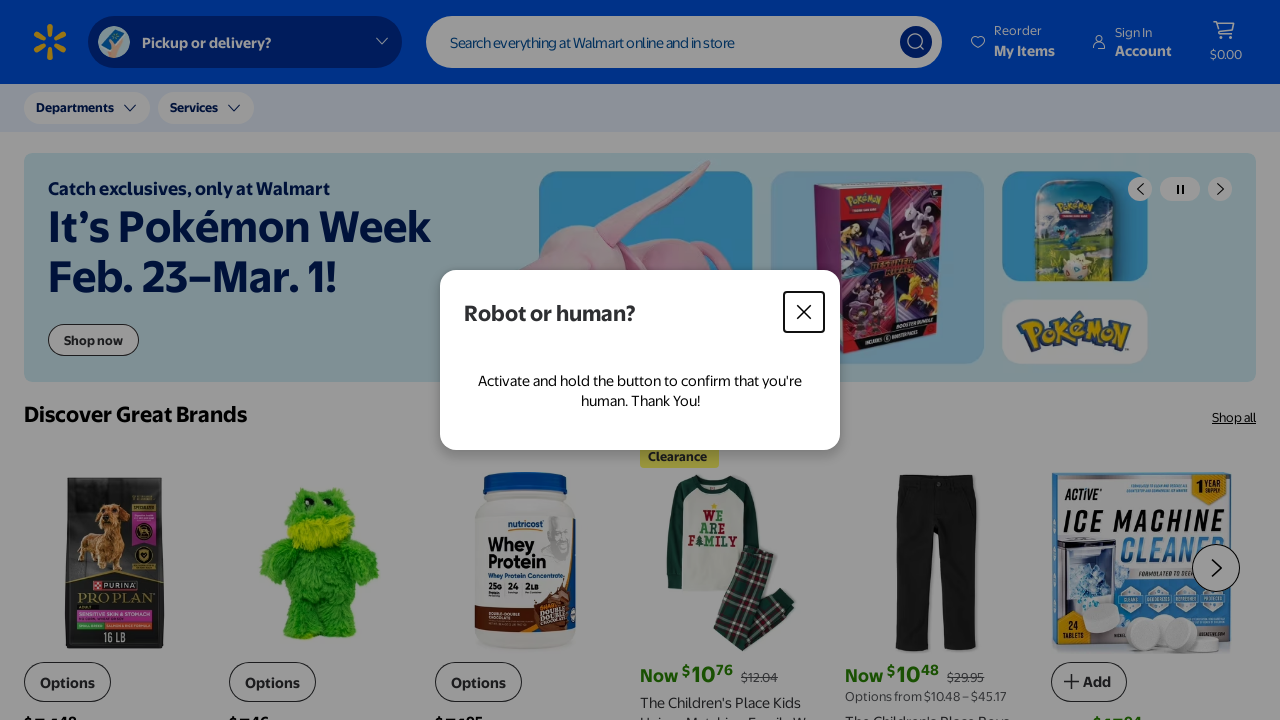

Performed final page reload
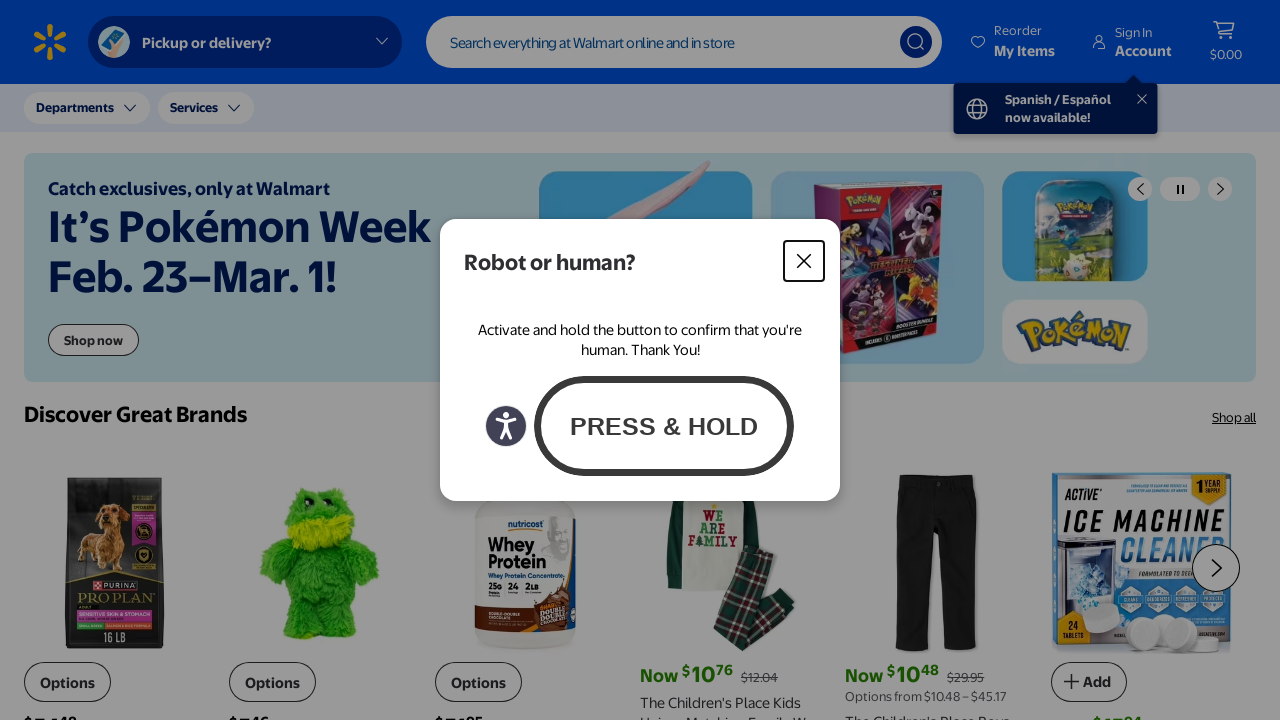

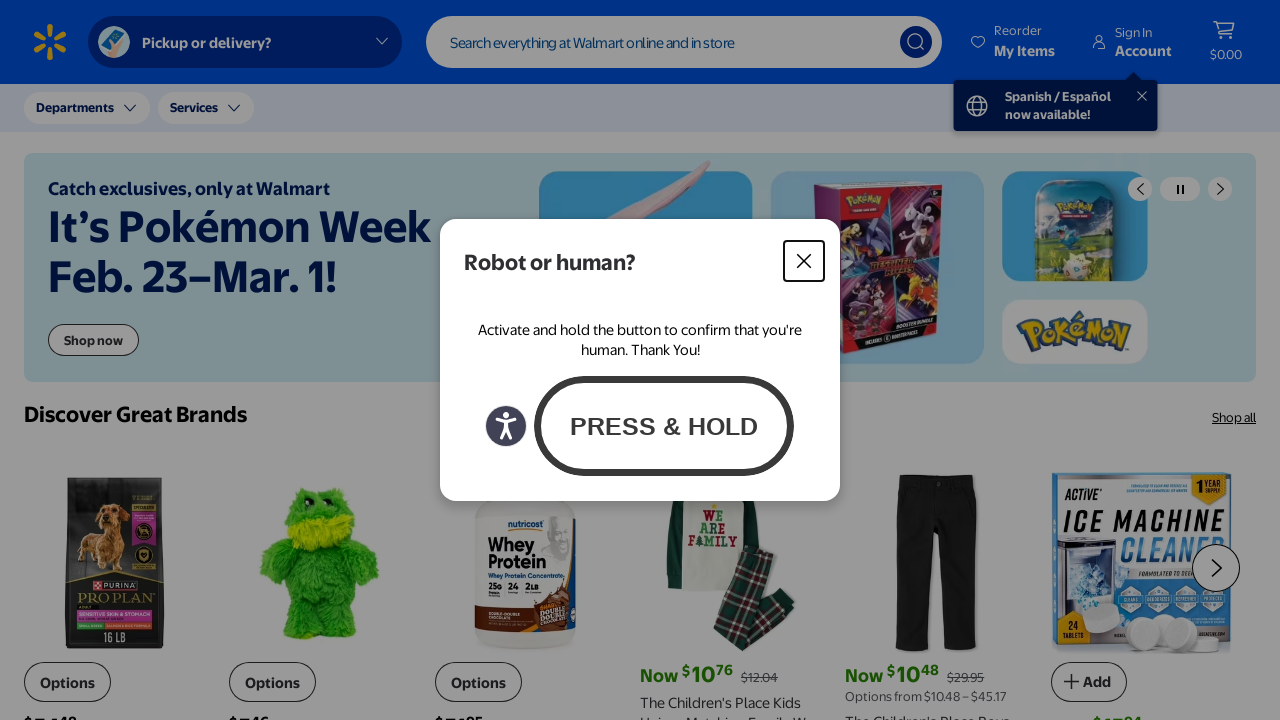